Tests a login/password reset flow by attempting login with incorrect credentials, using the forgot password feature, filling the reset form, and then logging in with correct credentials

Starting URL: https://rahulshettyacademy.com/locatorspractice/

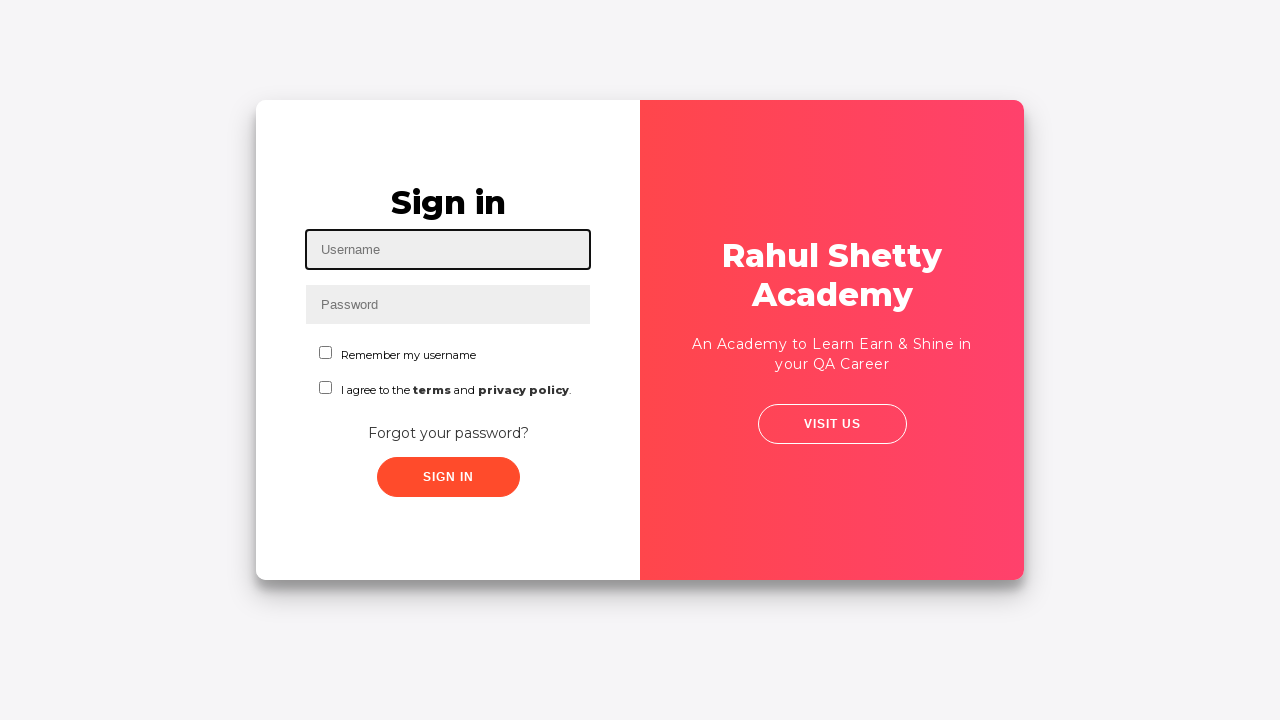

Entered username 'Yash' in login form on #inputUsername
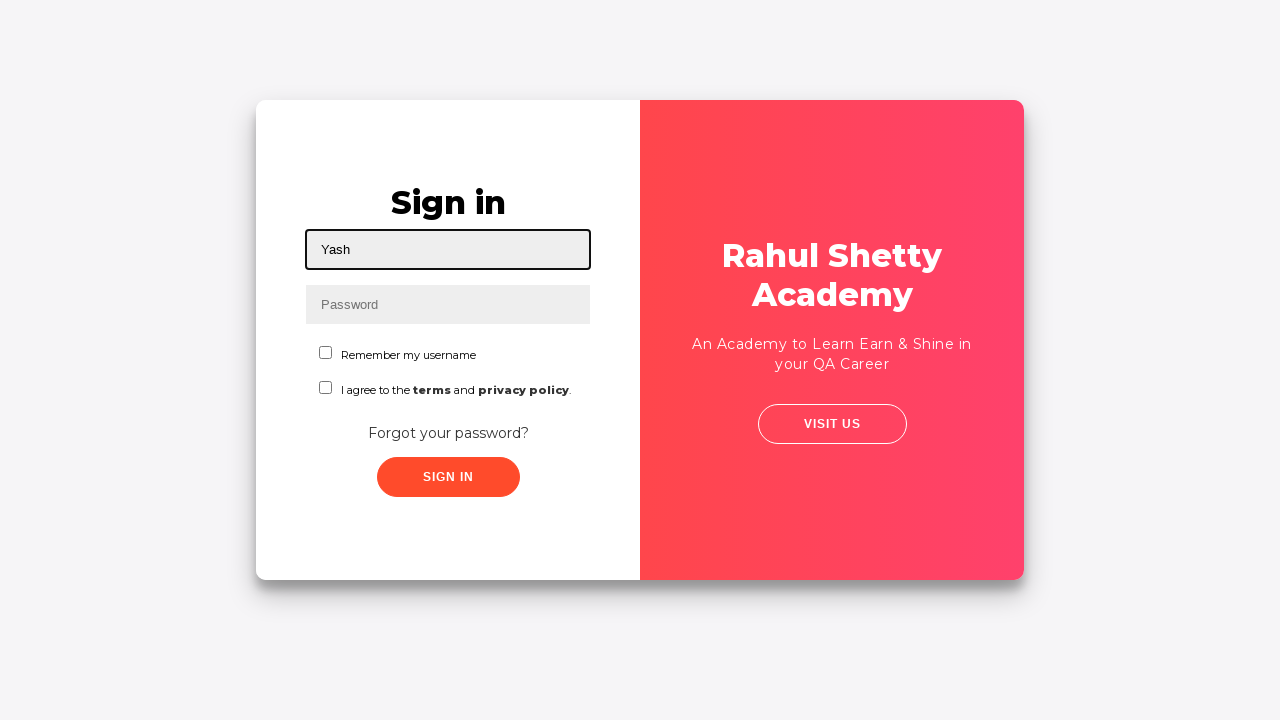

Entered incorrect password 'password' on input[name='inputPassword']
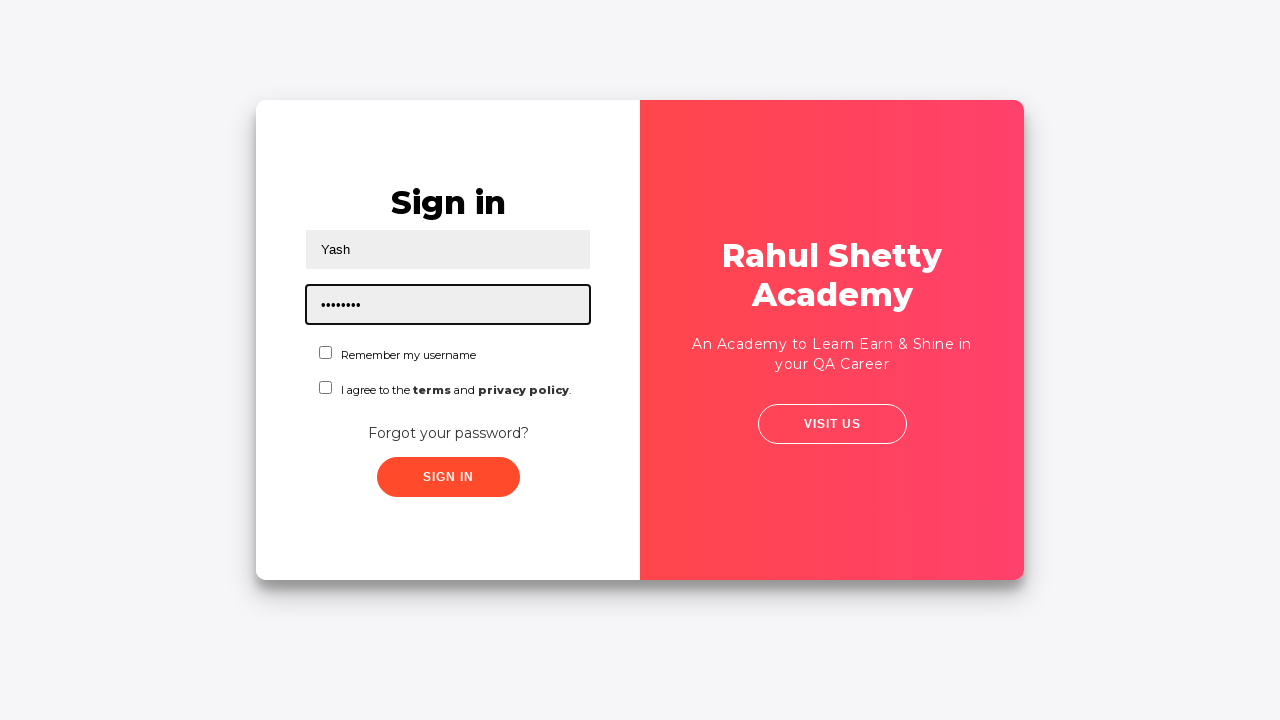

Clicked sign in button with incorrect credentials at (448, 477) on .signInBtn
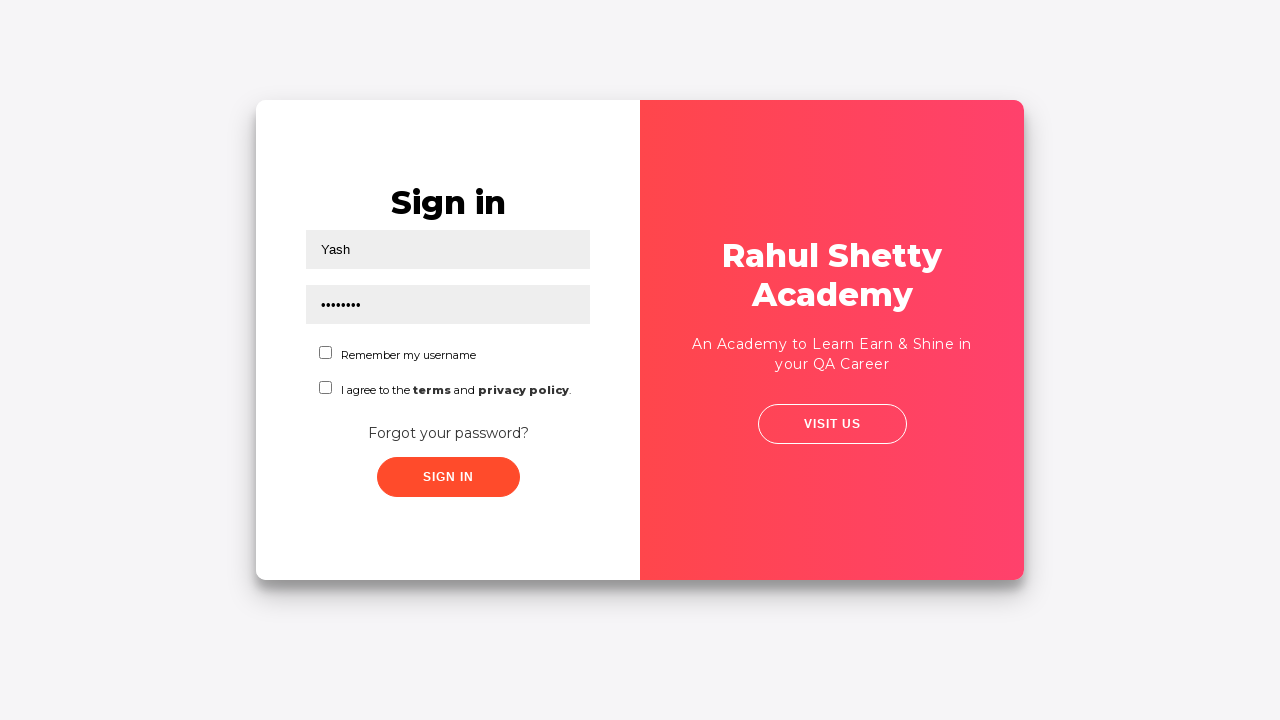

Clicked forgot password link at (448, 433) on text=Forgot your password?
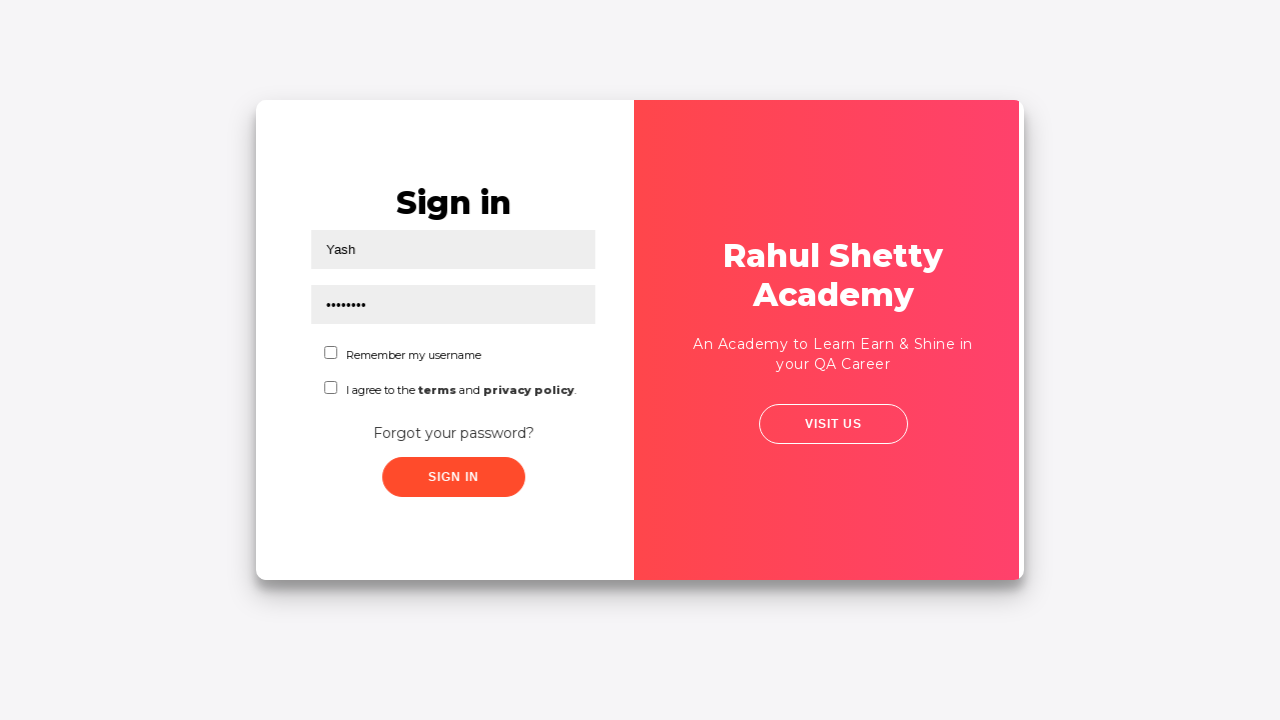

Waited for forgot password form to appear
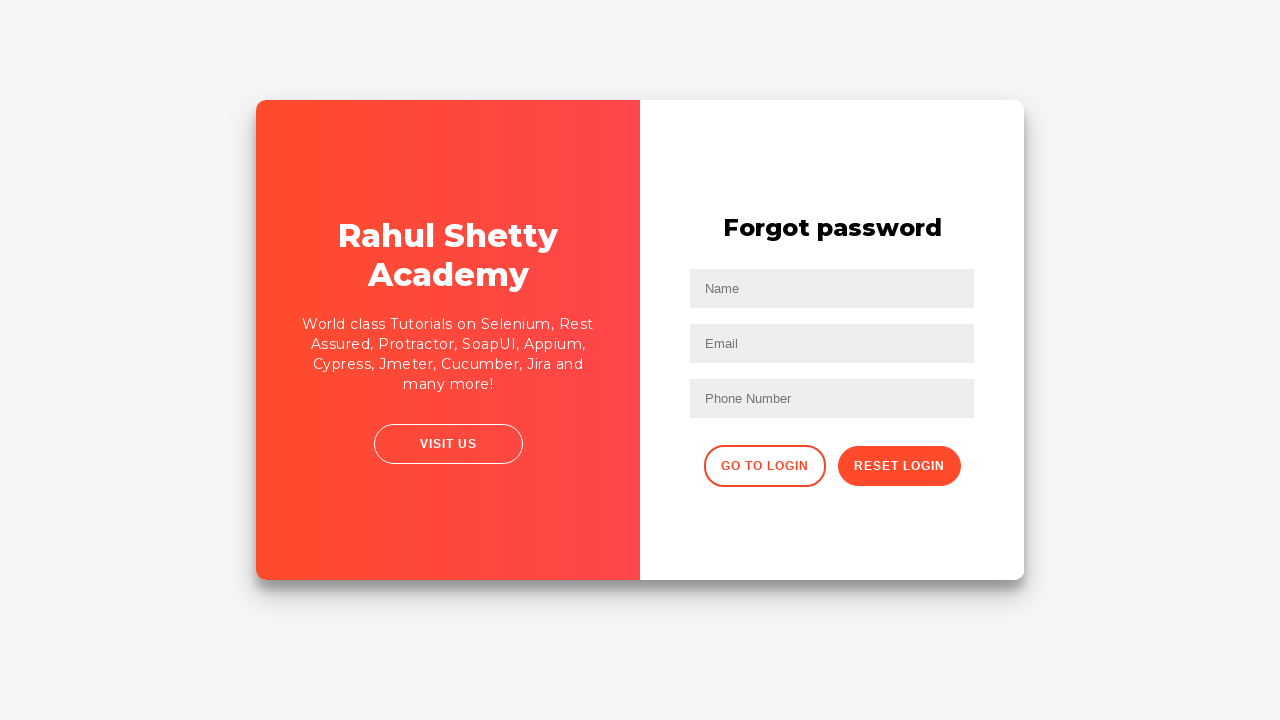

Filled name field with 'Yash' in reset form on //input[@placeholder='Name']
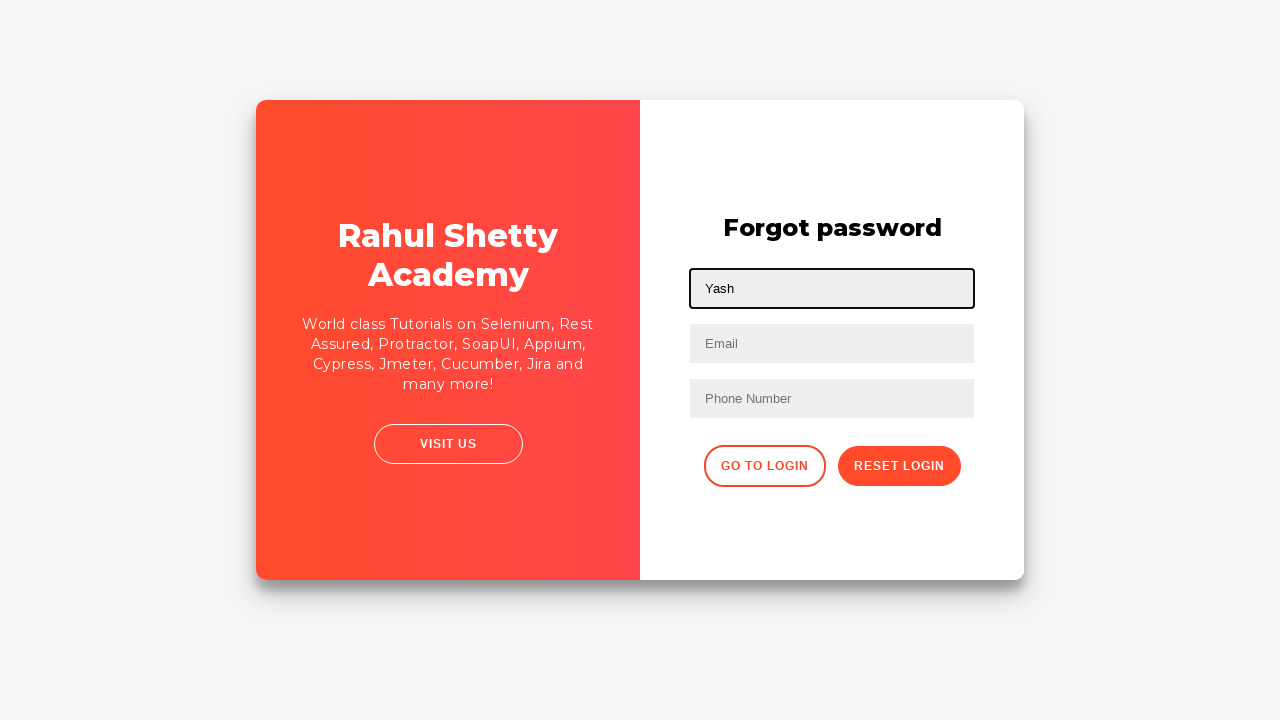

Filled email field with 'Yash@aga.com' on input[placeholder='Email']
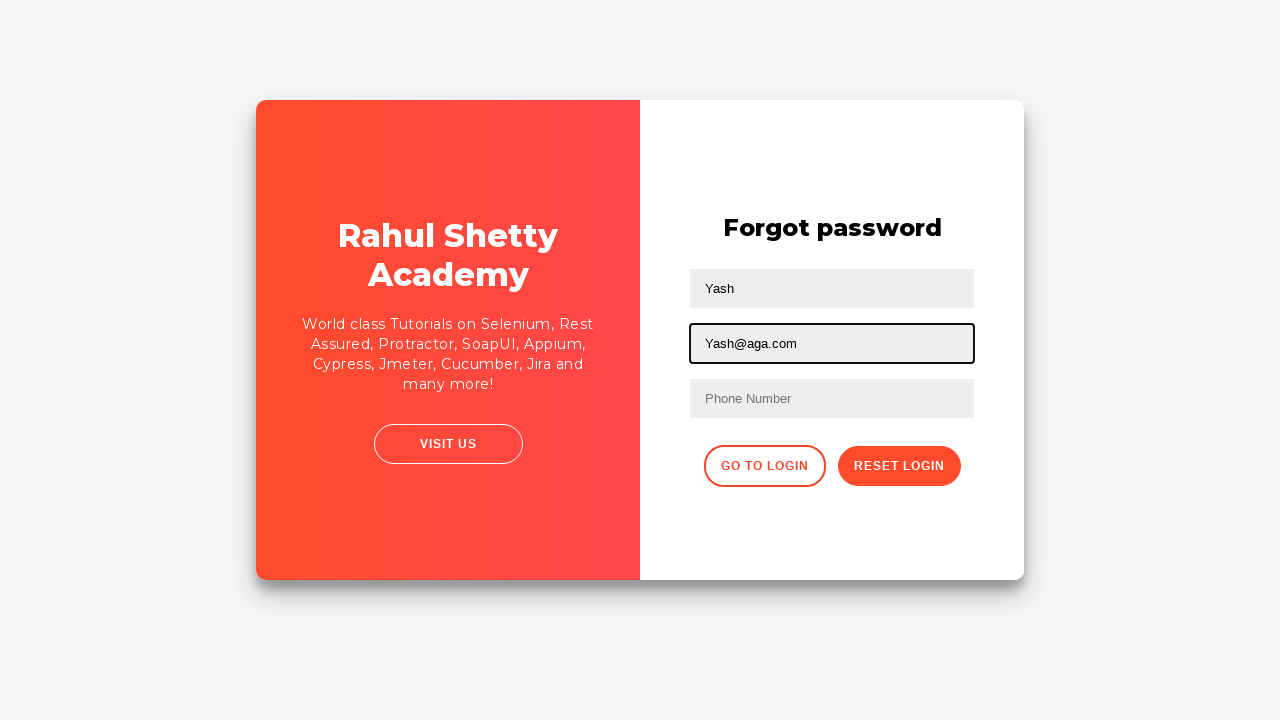

Cleared email field on input[type='text']:nth-child(3)
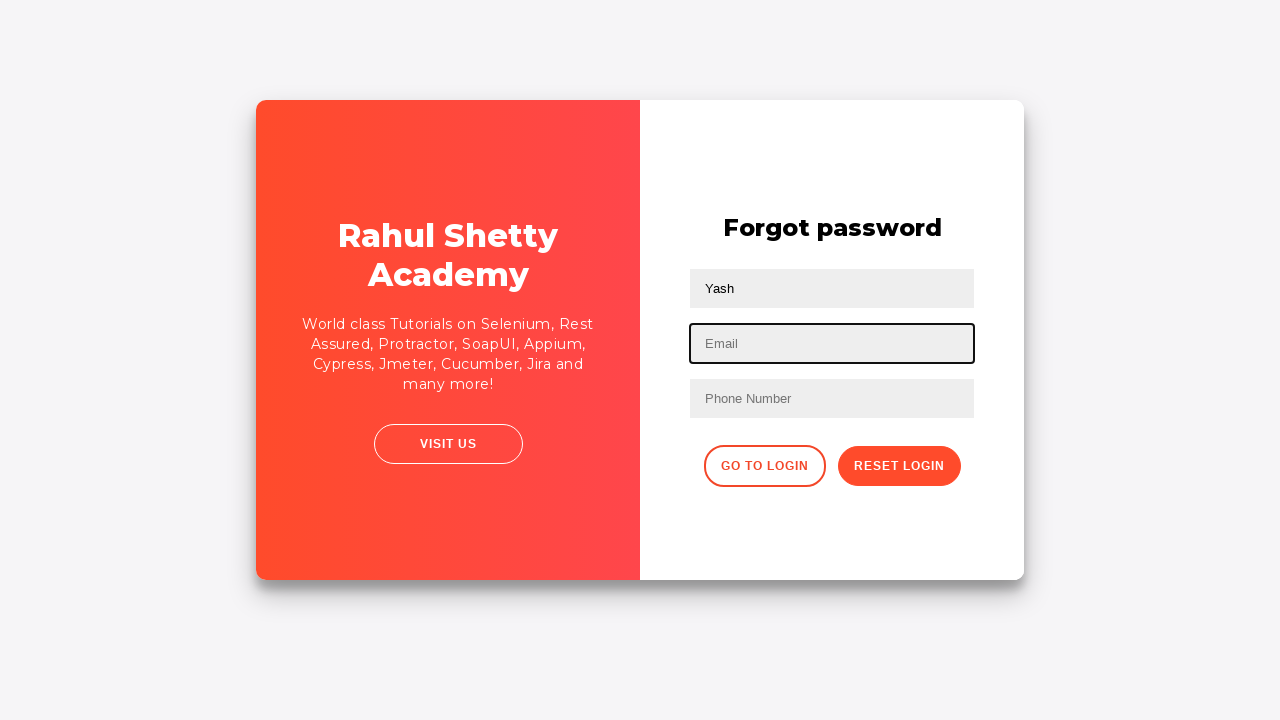

Refilled email field with correct format 'Yash@agea.com' on input[type='text']:nth-child(3)
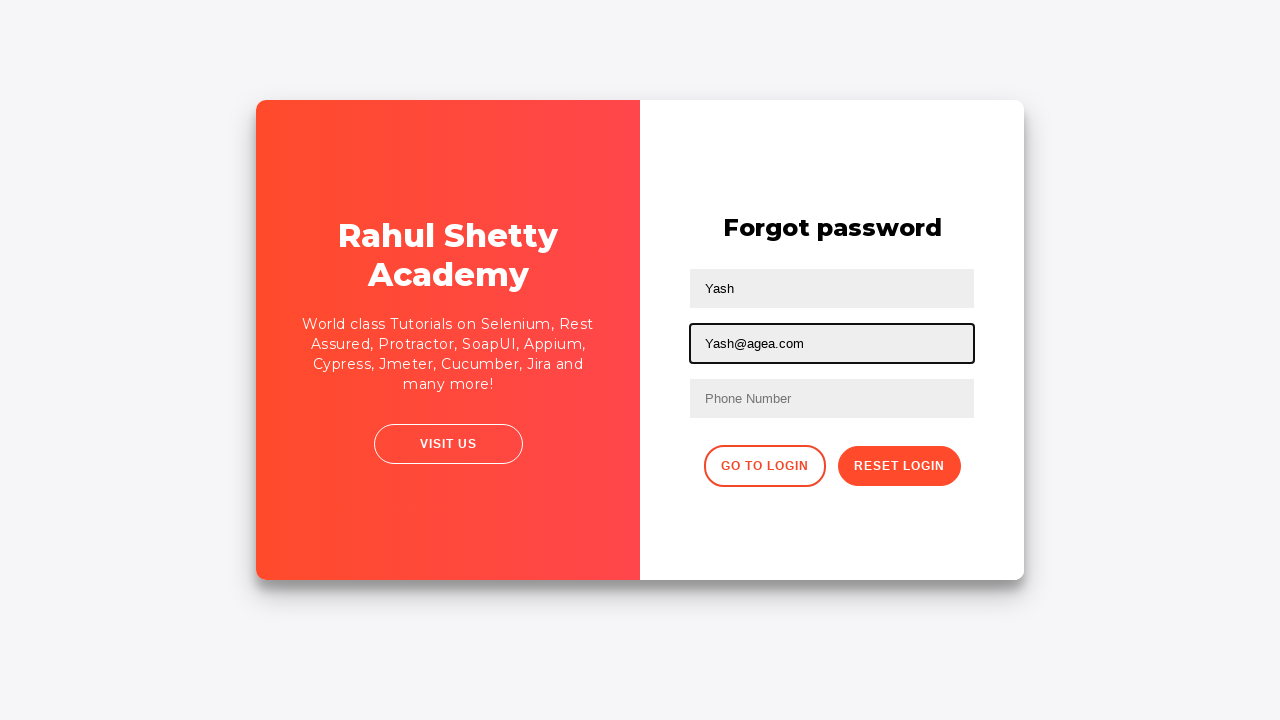

Filled phone number field with '7743839783' on //form/input[3]
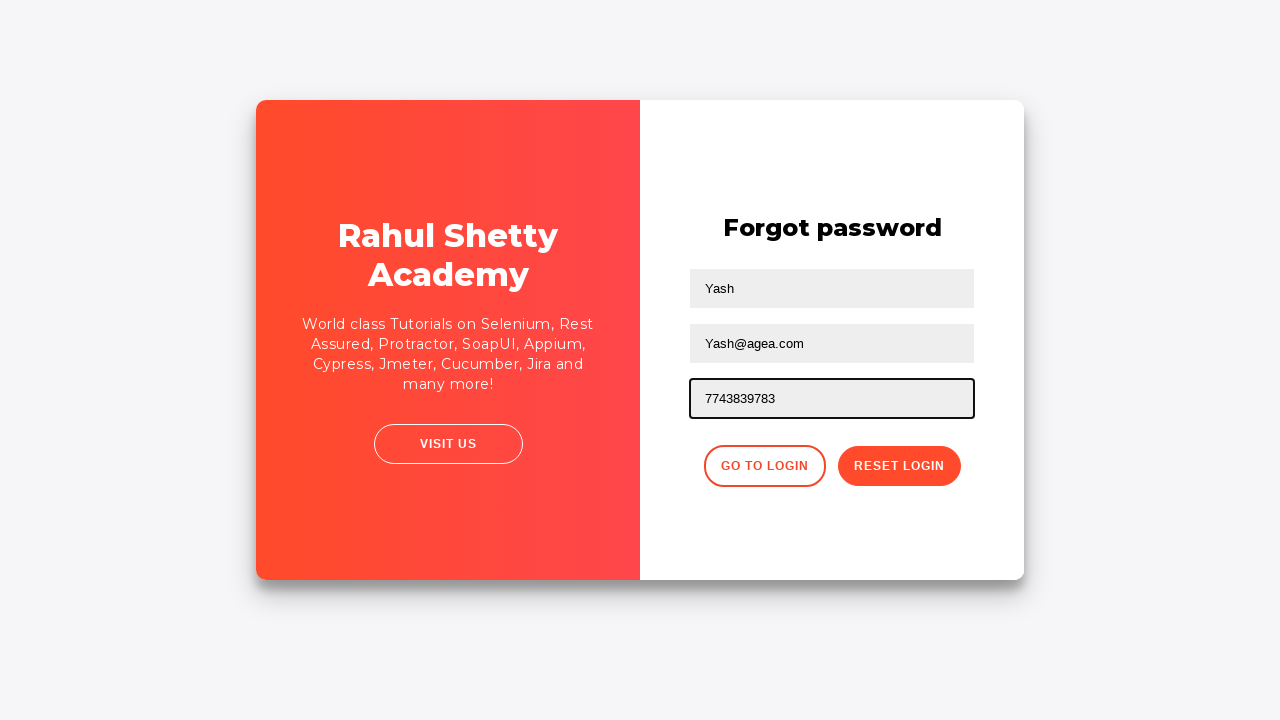

Clicked reset password button at (899, 466) on .reset-pwd-btn
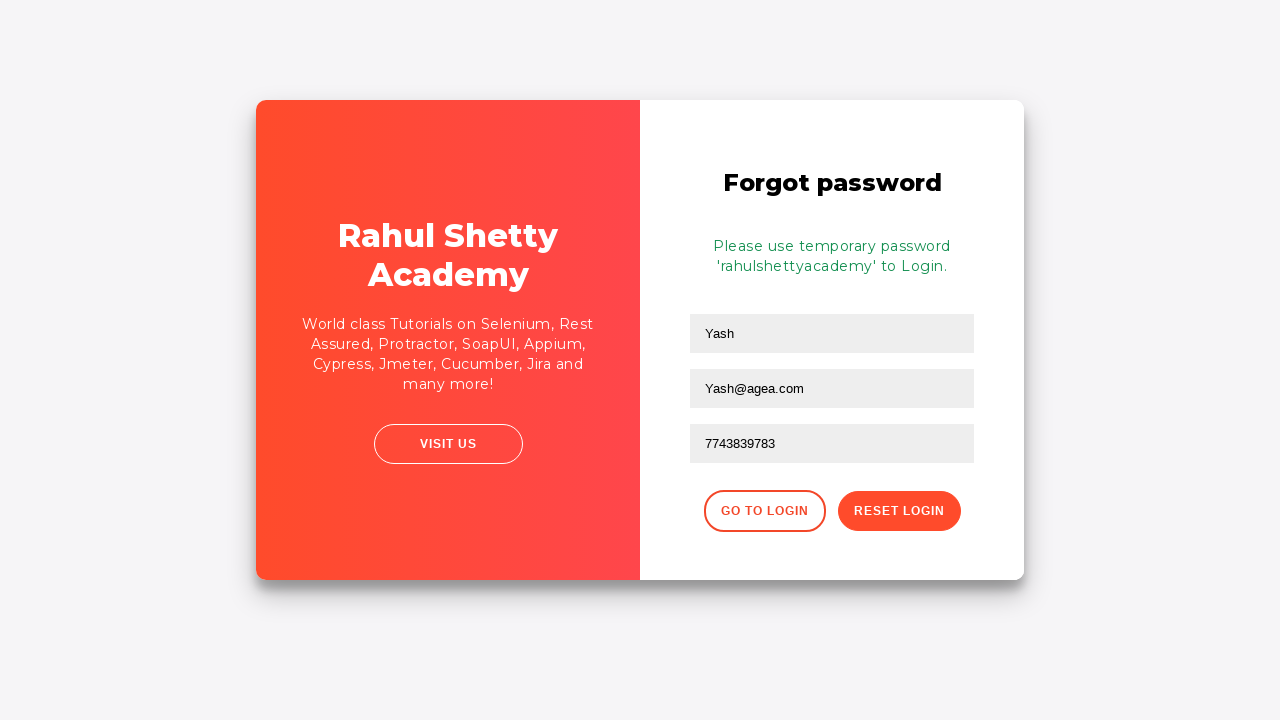

Clicked back button to return to login form at (764, 511) on xpath=//div[@class='forgot-pwd-btn-conainer']/button[1]
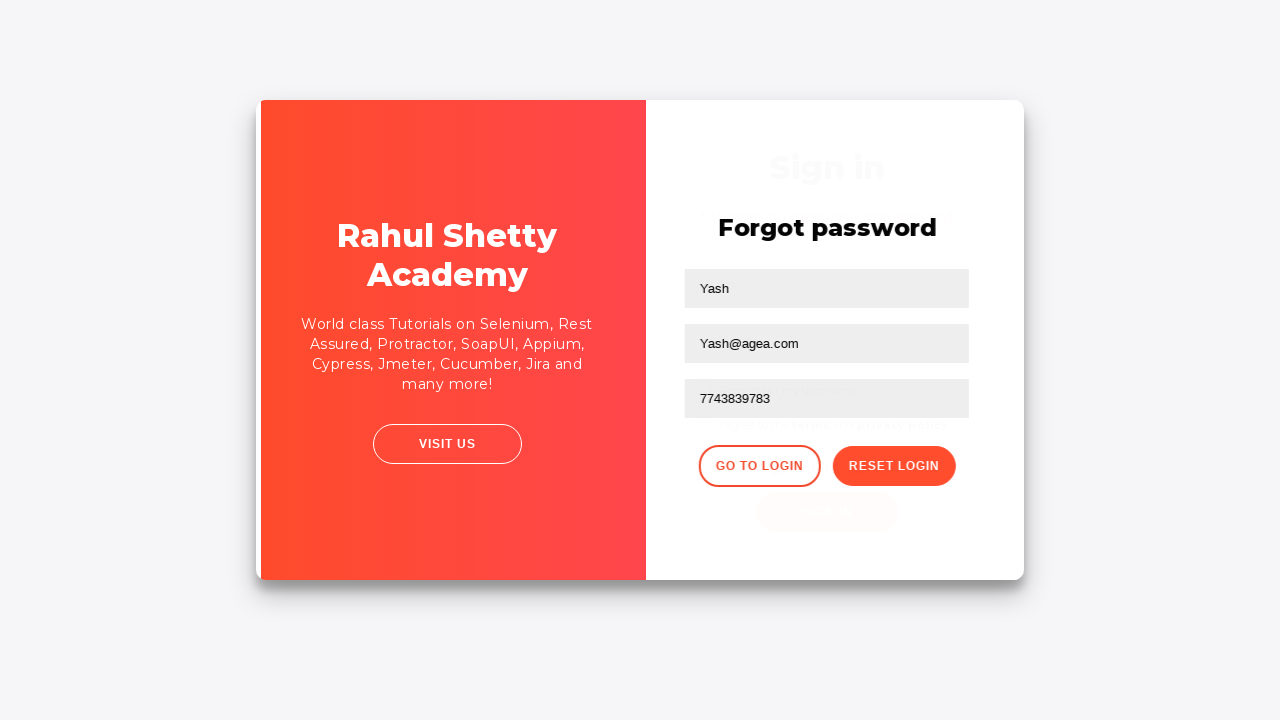

Waited for login form to reappear
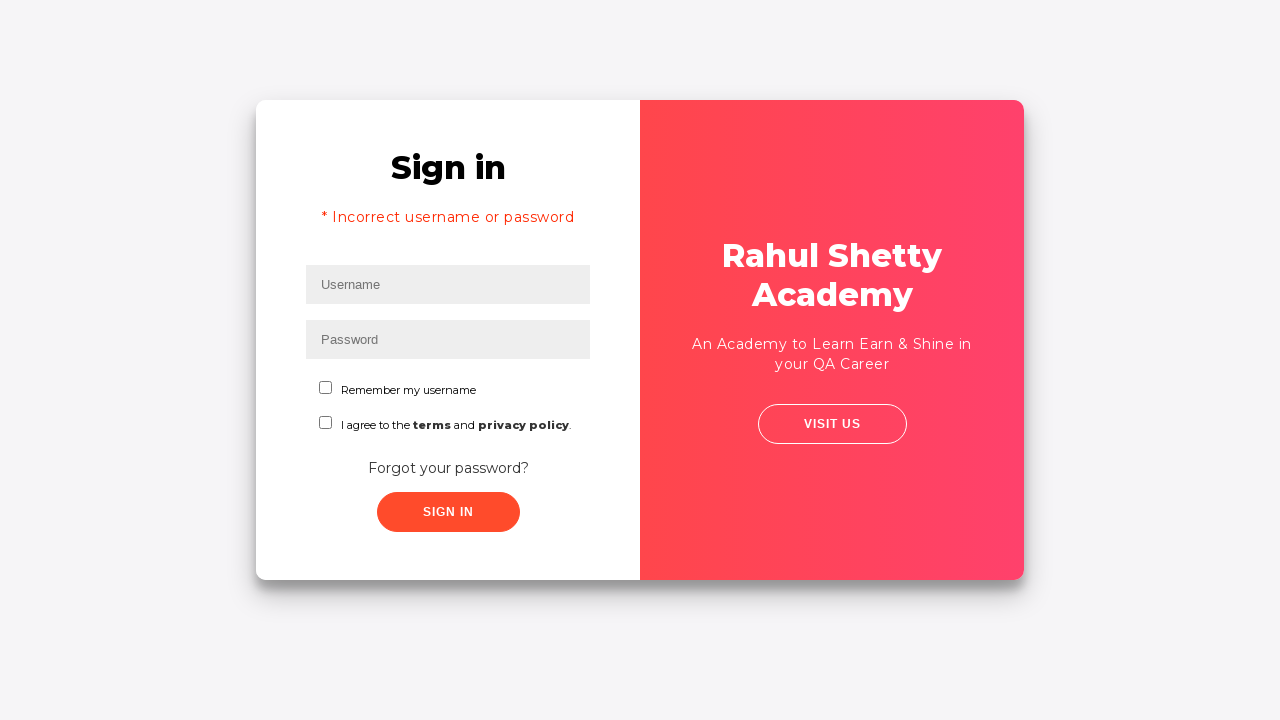

Entered username 'Yash' again in login form on #inputUsername
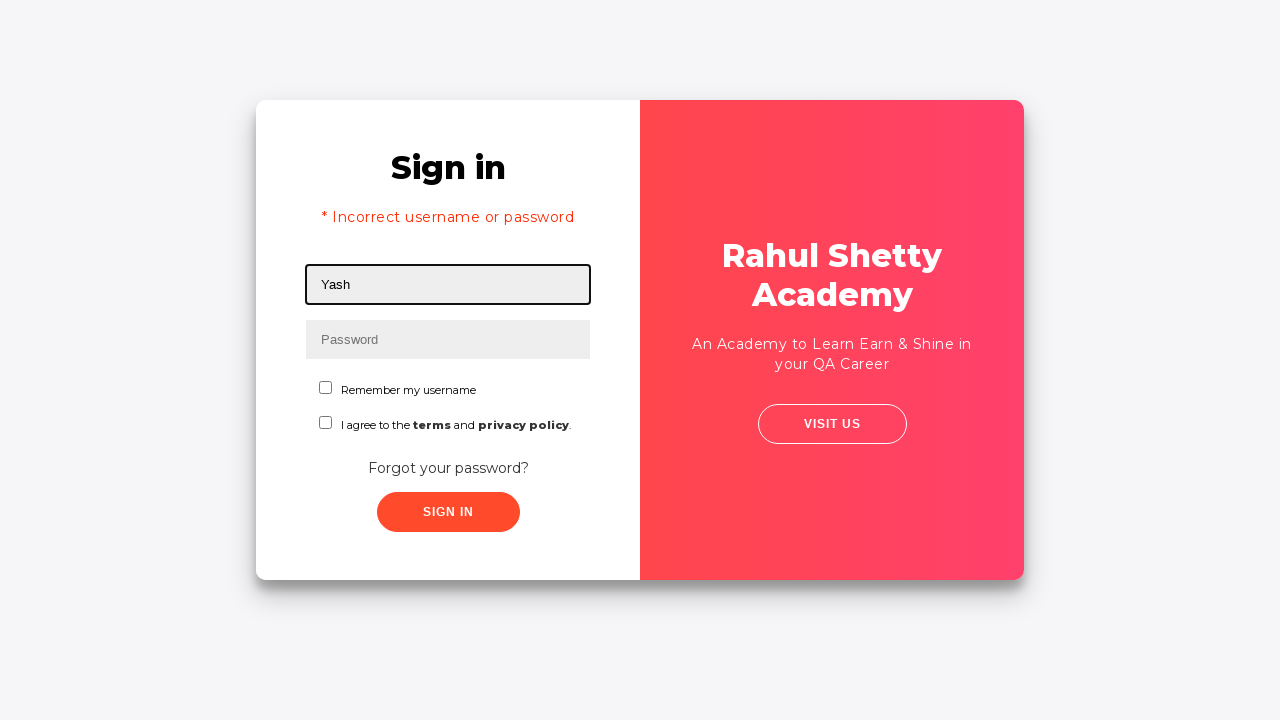

Entered correct password 'rahulshettyacademy' on input[type*='pass']
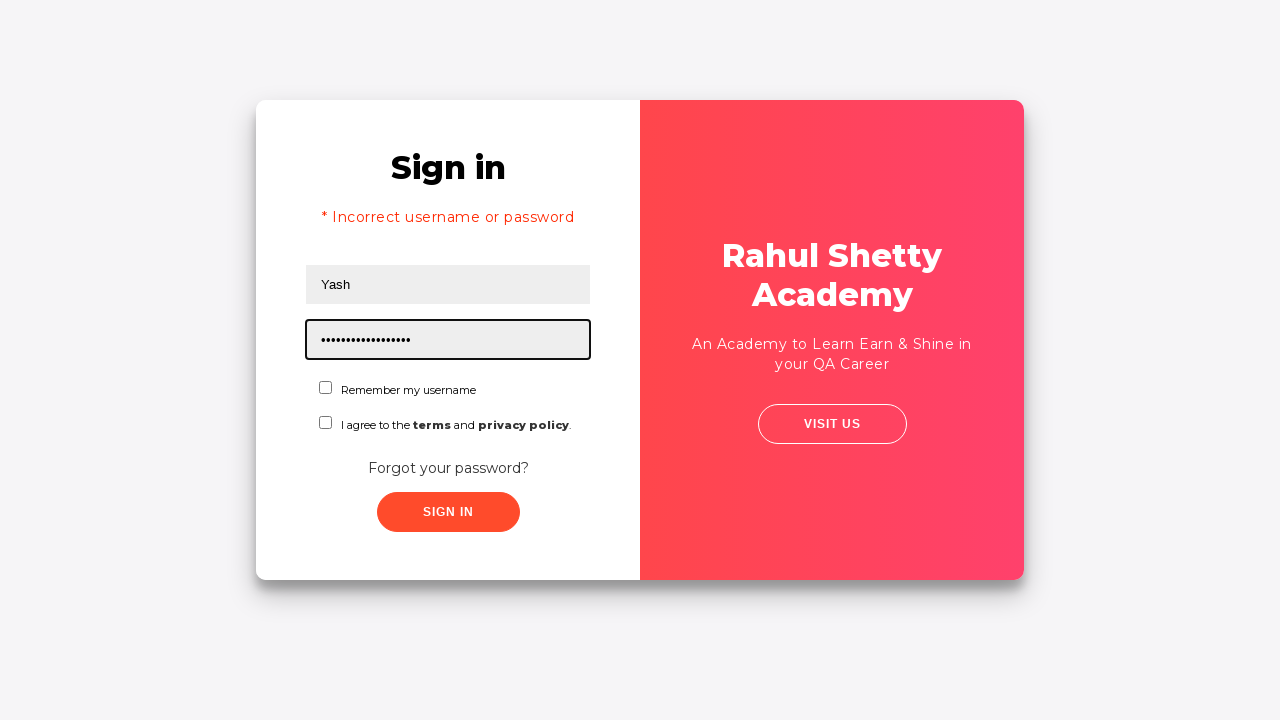

Checked first checkbox at (326, 388) on #chkboxOne
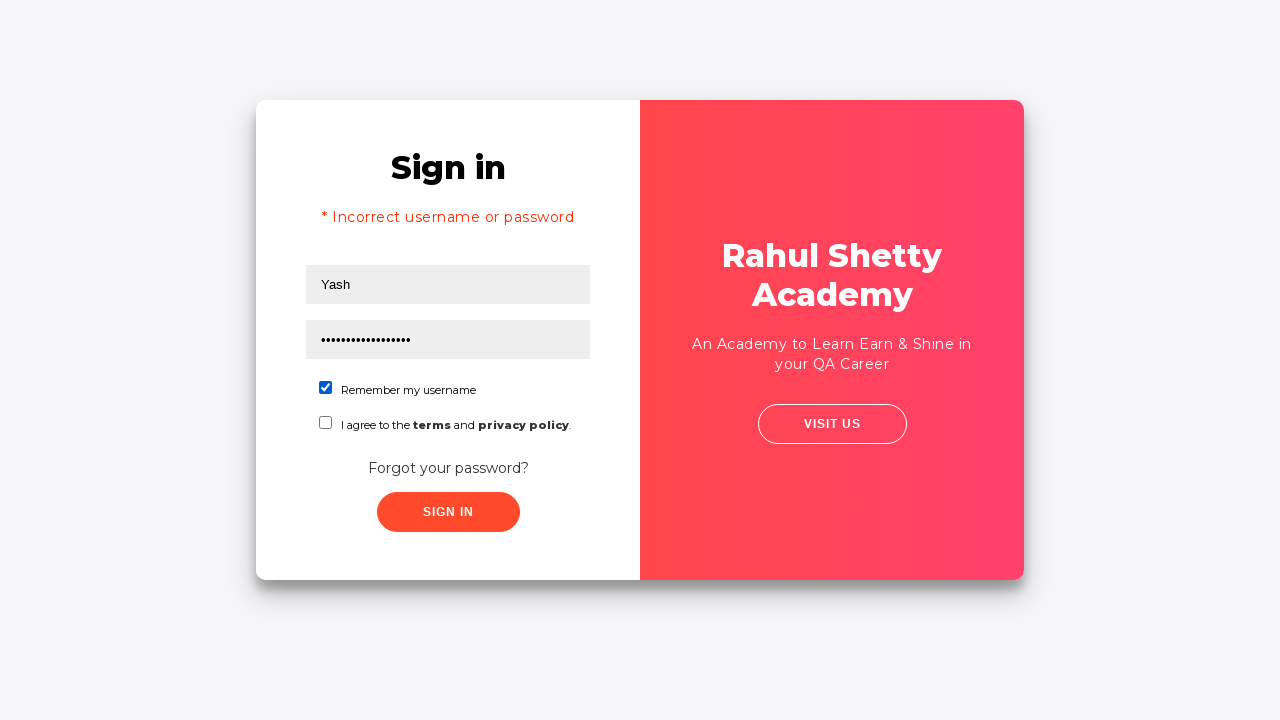

Checked second checkbox at (326, 422) on #chkboxTwo
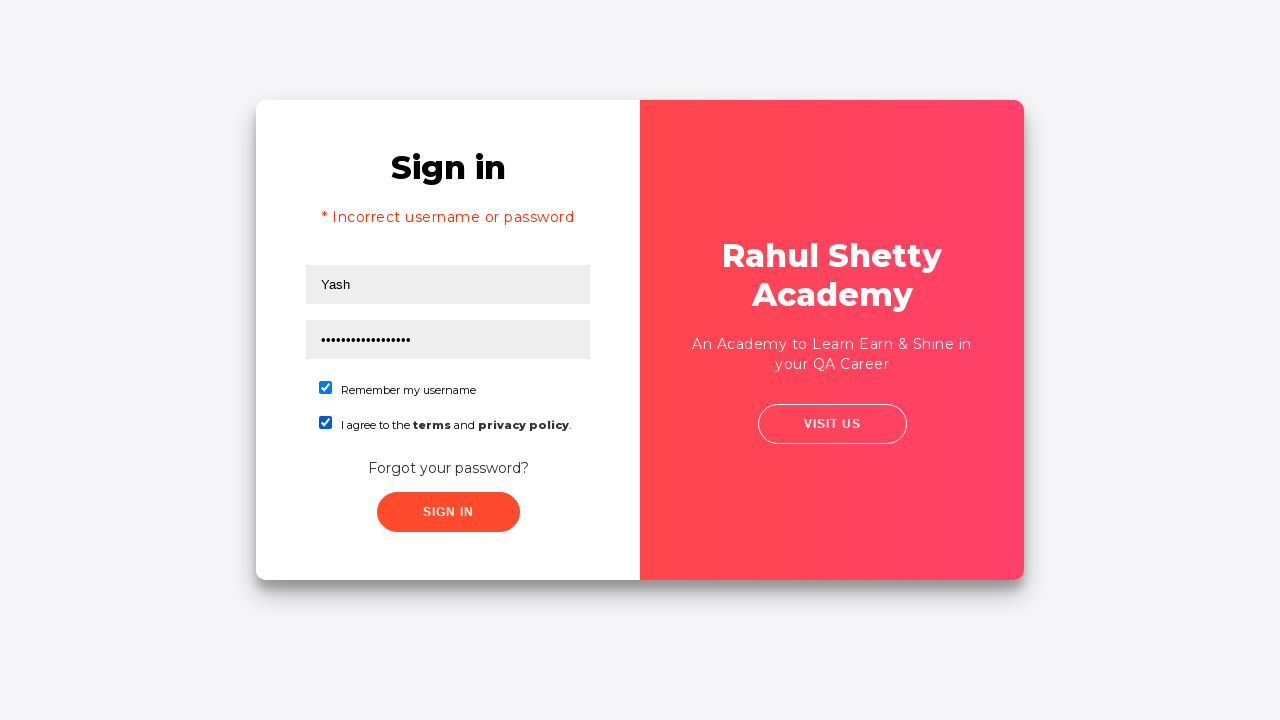

Clicked submit button to login with correct credentials at (448, 512) on xpath=//button[contains(@class,'submit')]
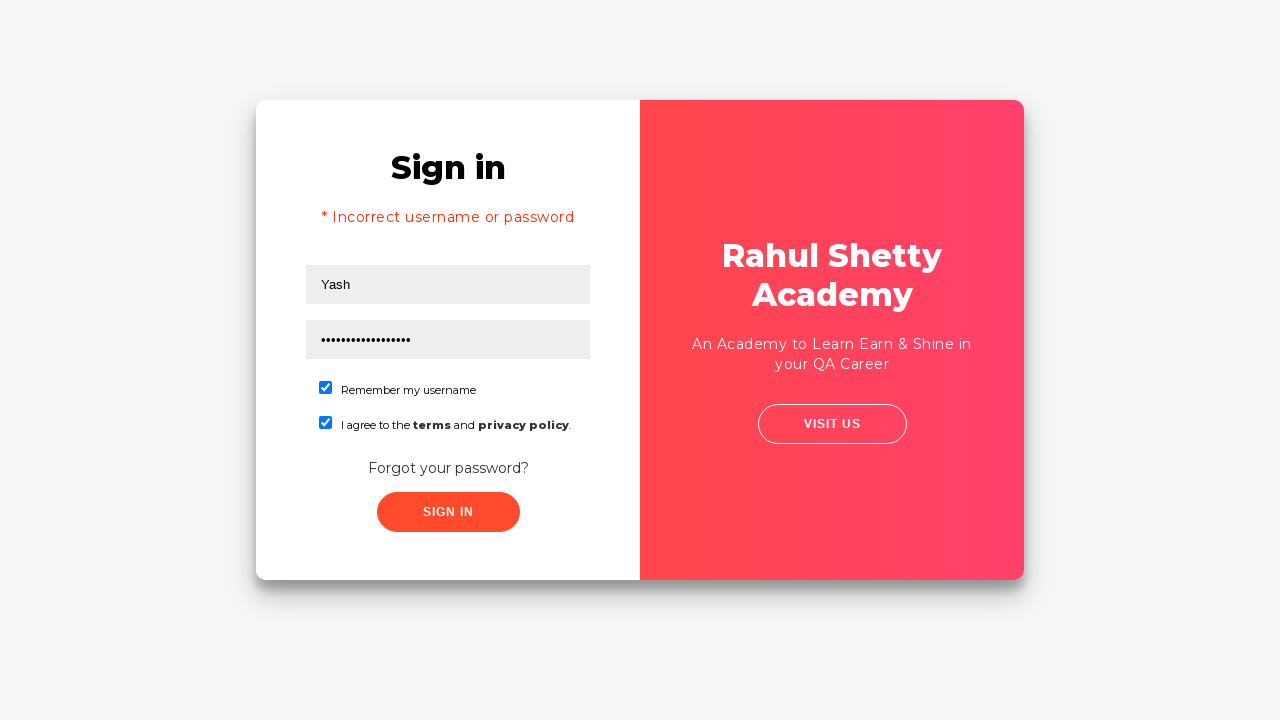

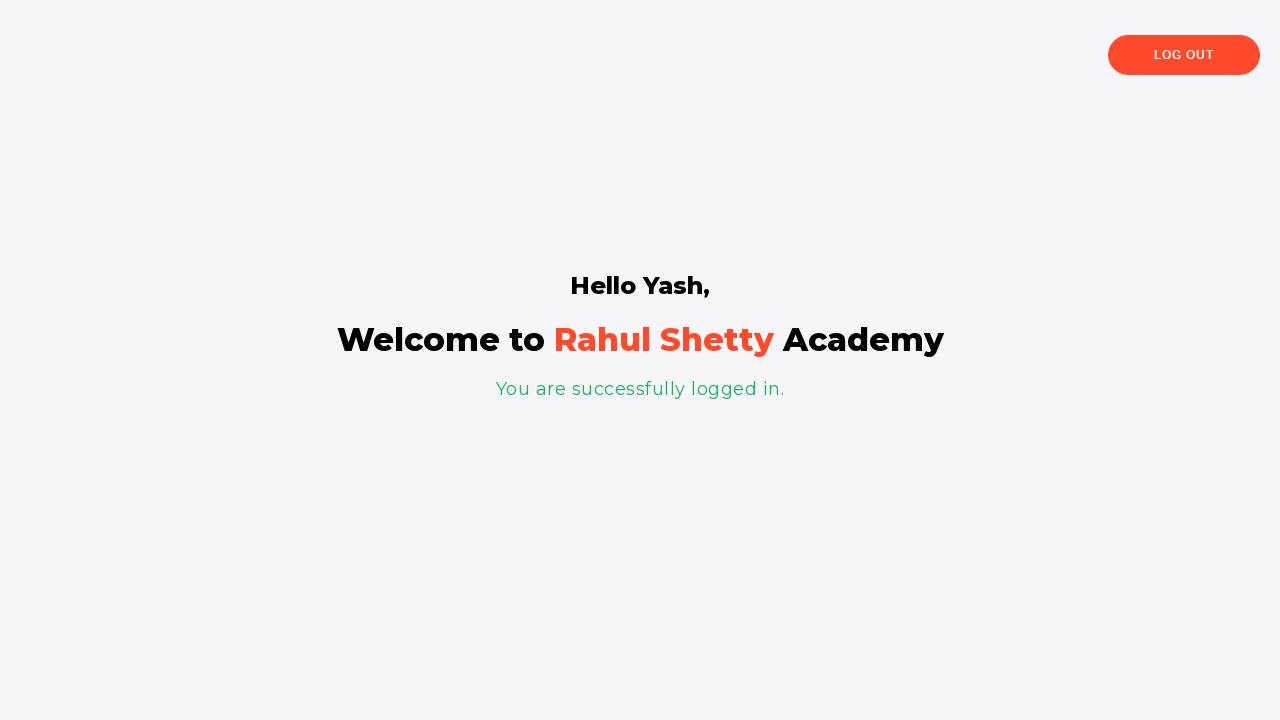